Tests clicking on the login navigation link to open the login page

Starting URL: http://training.skillo-bg.com:4200/posts/all

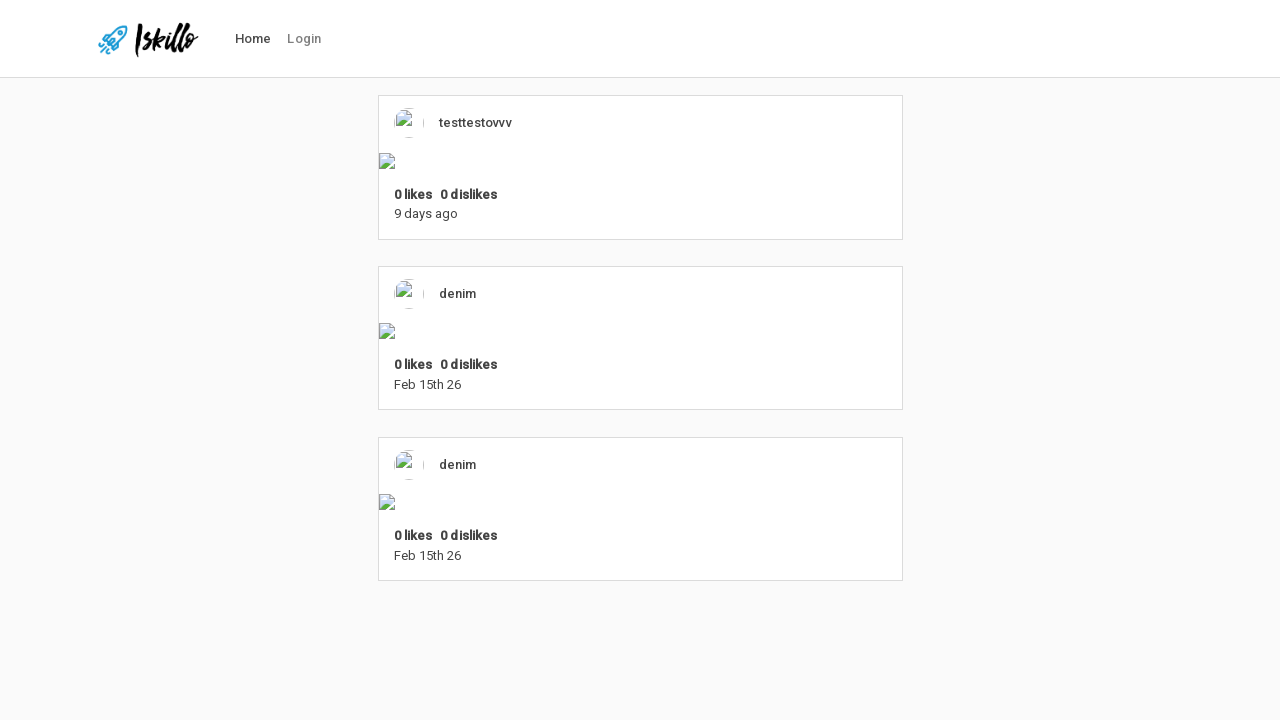

Located login navigation link element
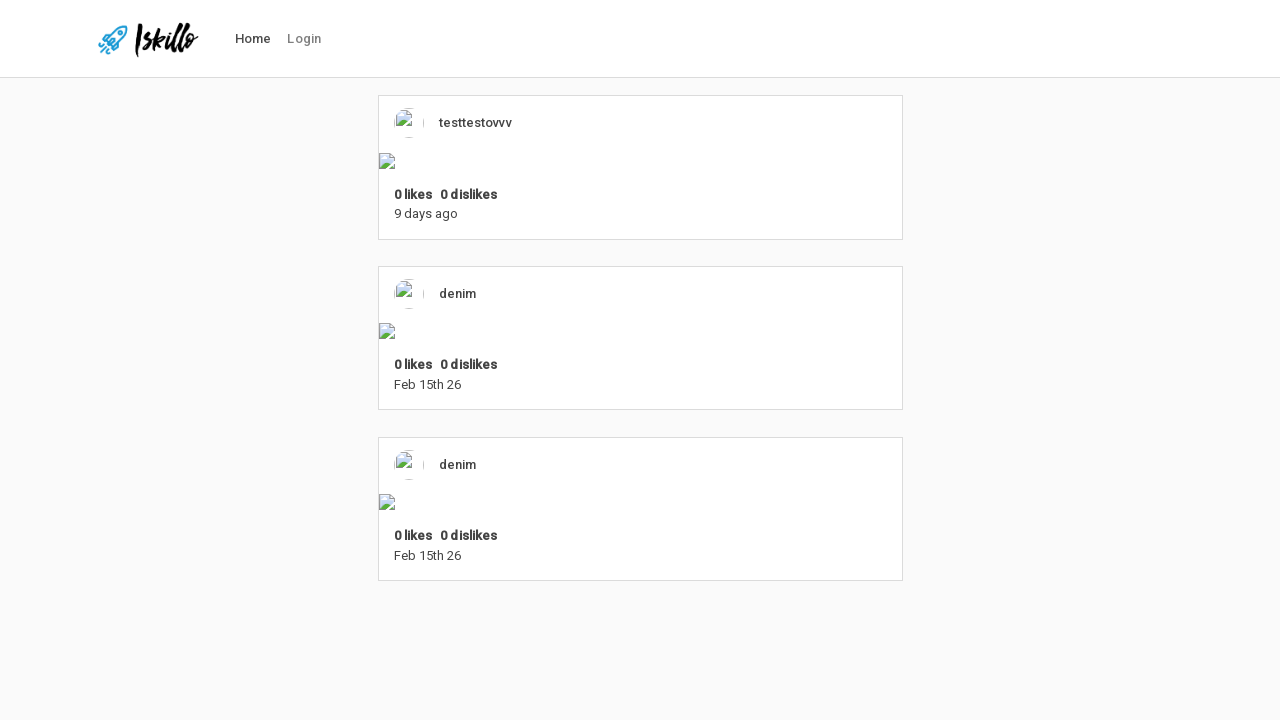

Retrieved login link text: 'Login'
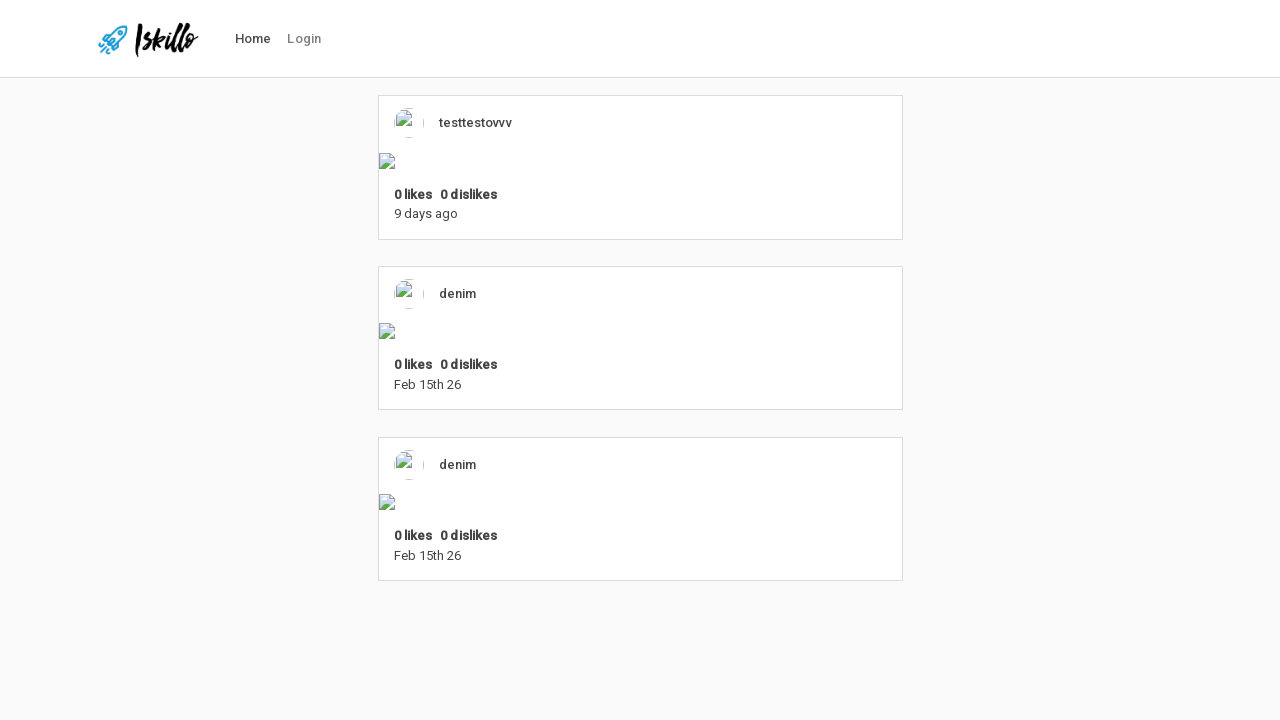

Clicked login navigation link at (304, 39) on #nav-link-login
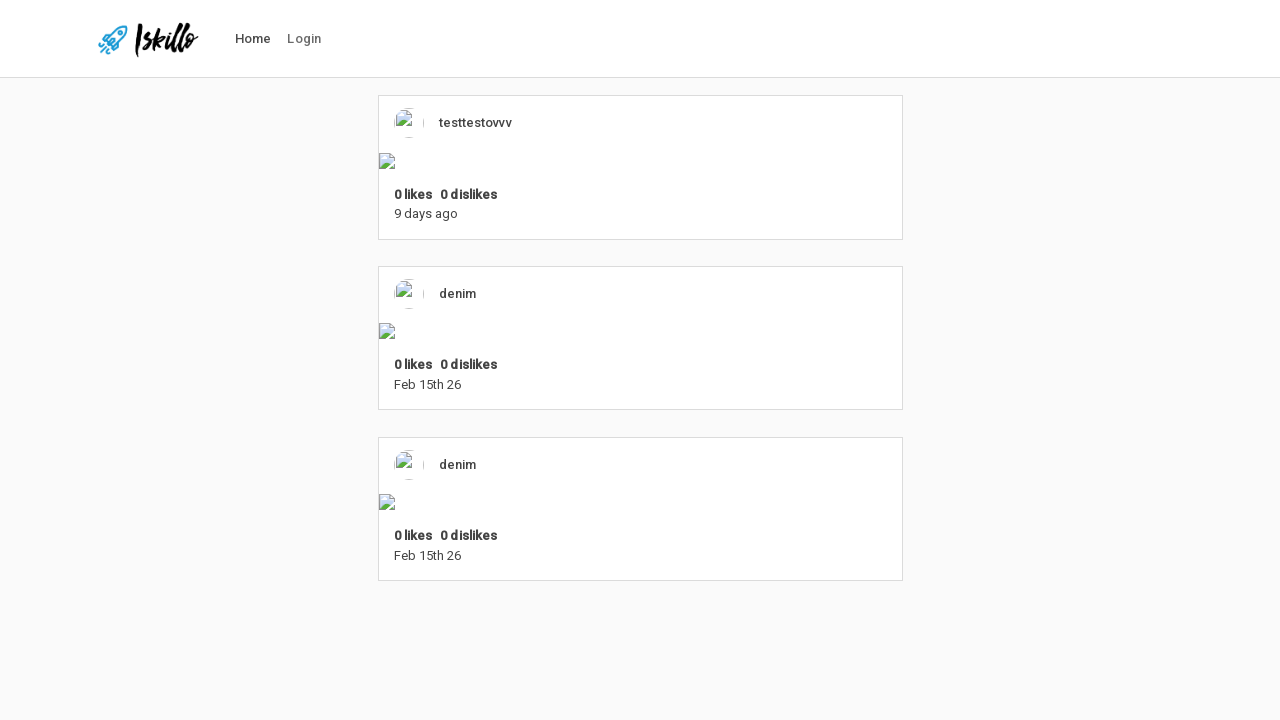

Login page loaded successfully (URL matched **/users/login)
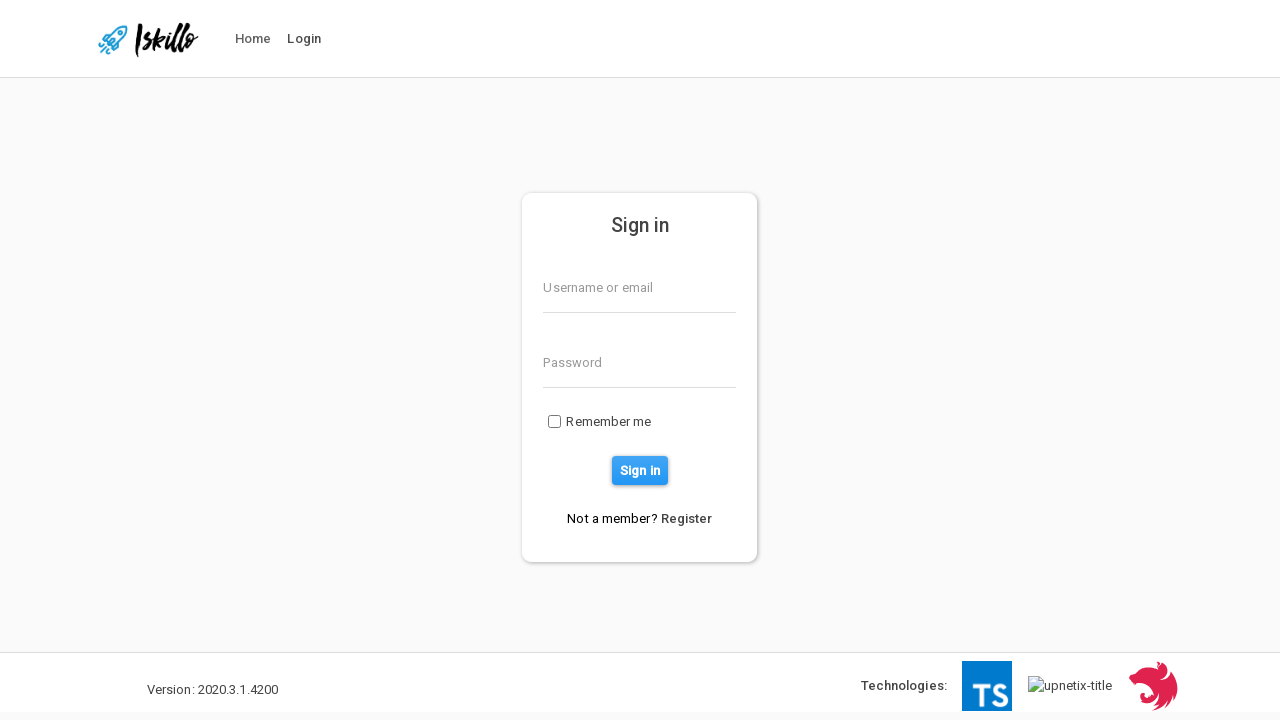

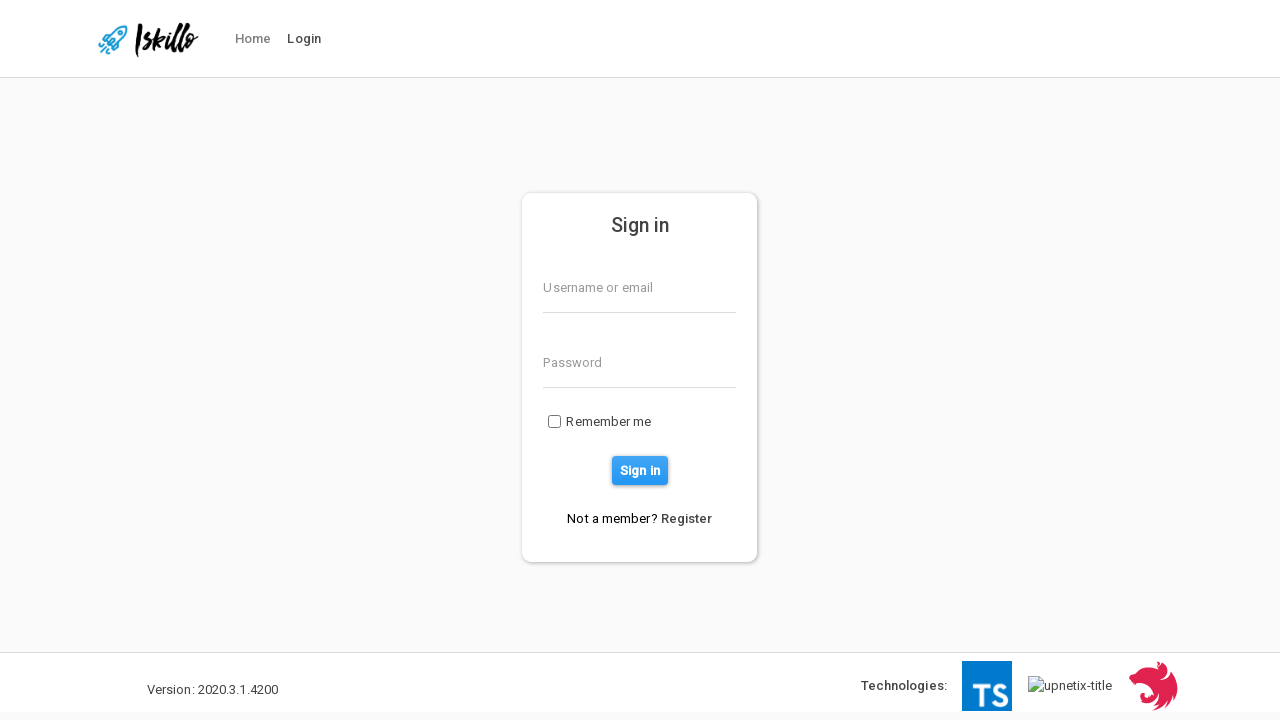